Tests page scrolling and element-specific scrolling functionality on an automation practice page. Scrolls the main page down and then scrolls within a fixed-header table element.

Starting URL: https://www.rahulshettyacademy.com/AutomationPractice/

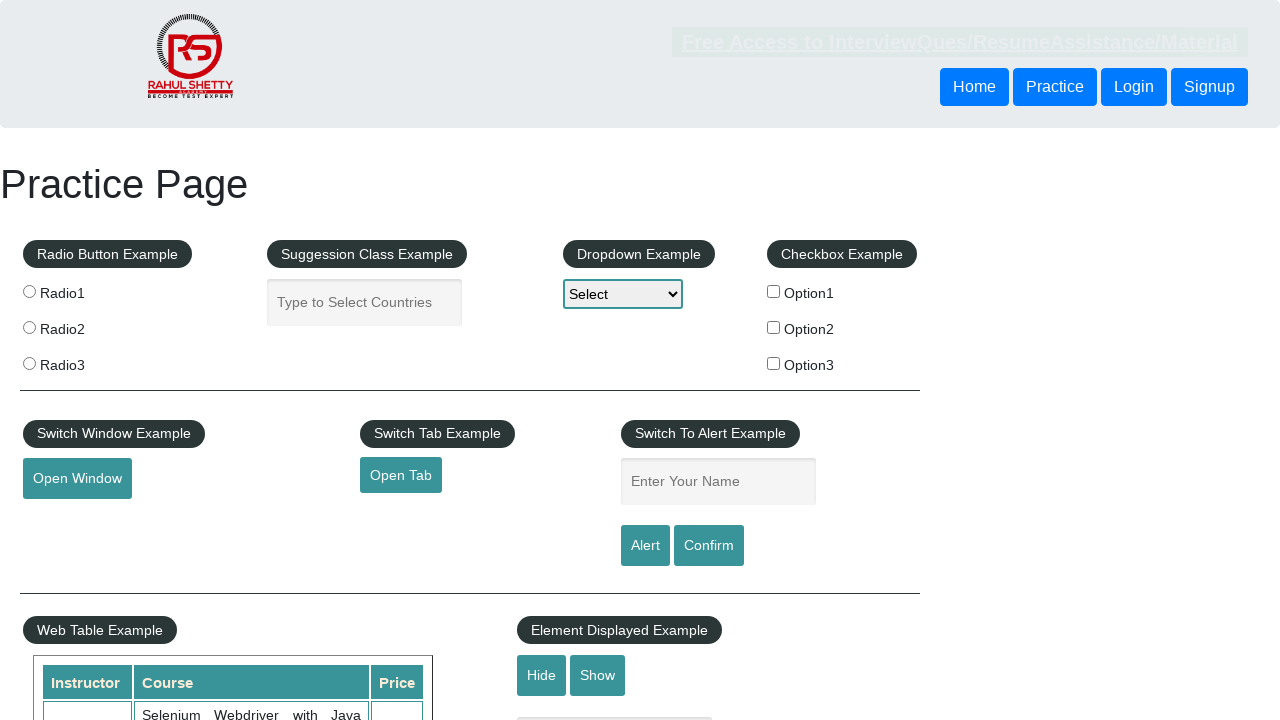

Set viewport size to 1920x1080
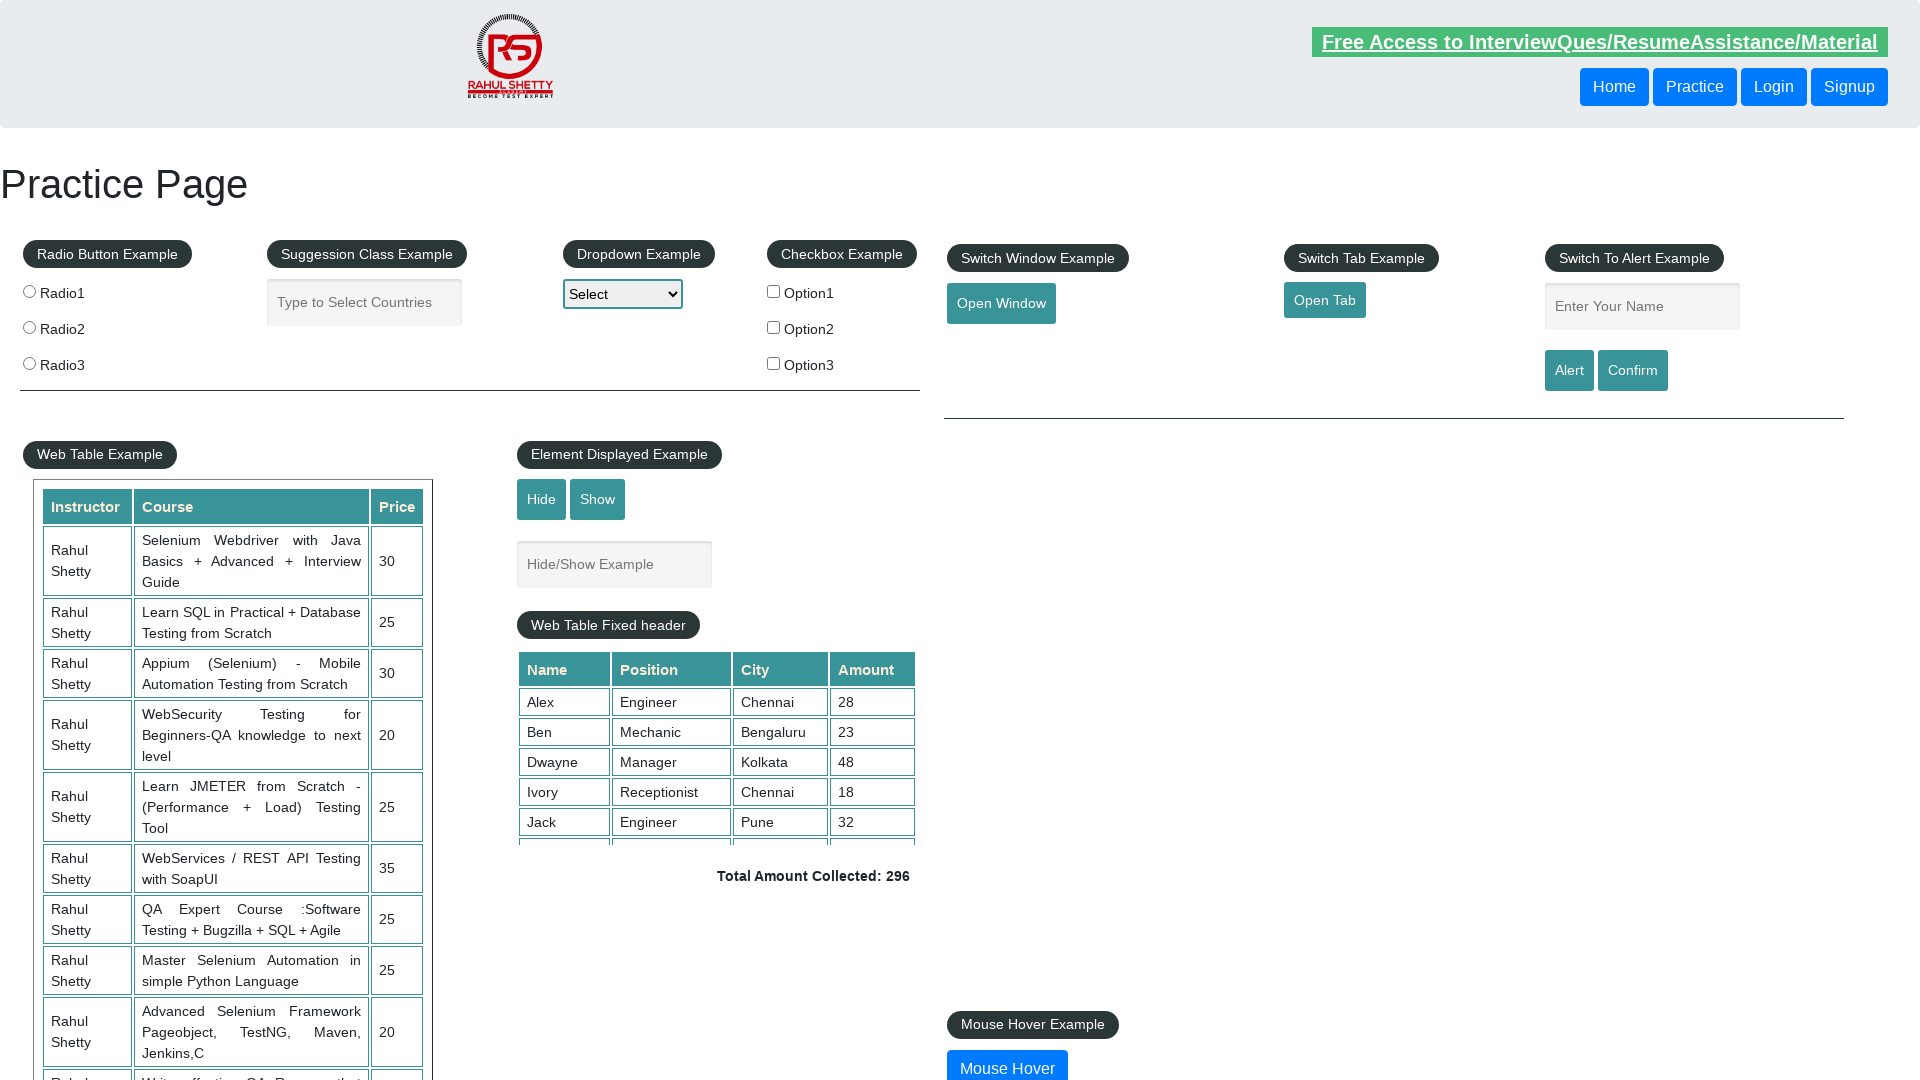

Page content loaded (domcontentloaded state)
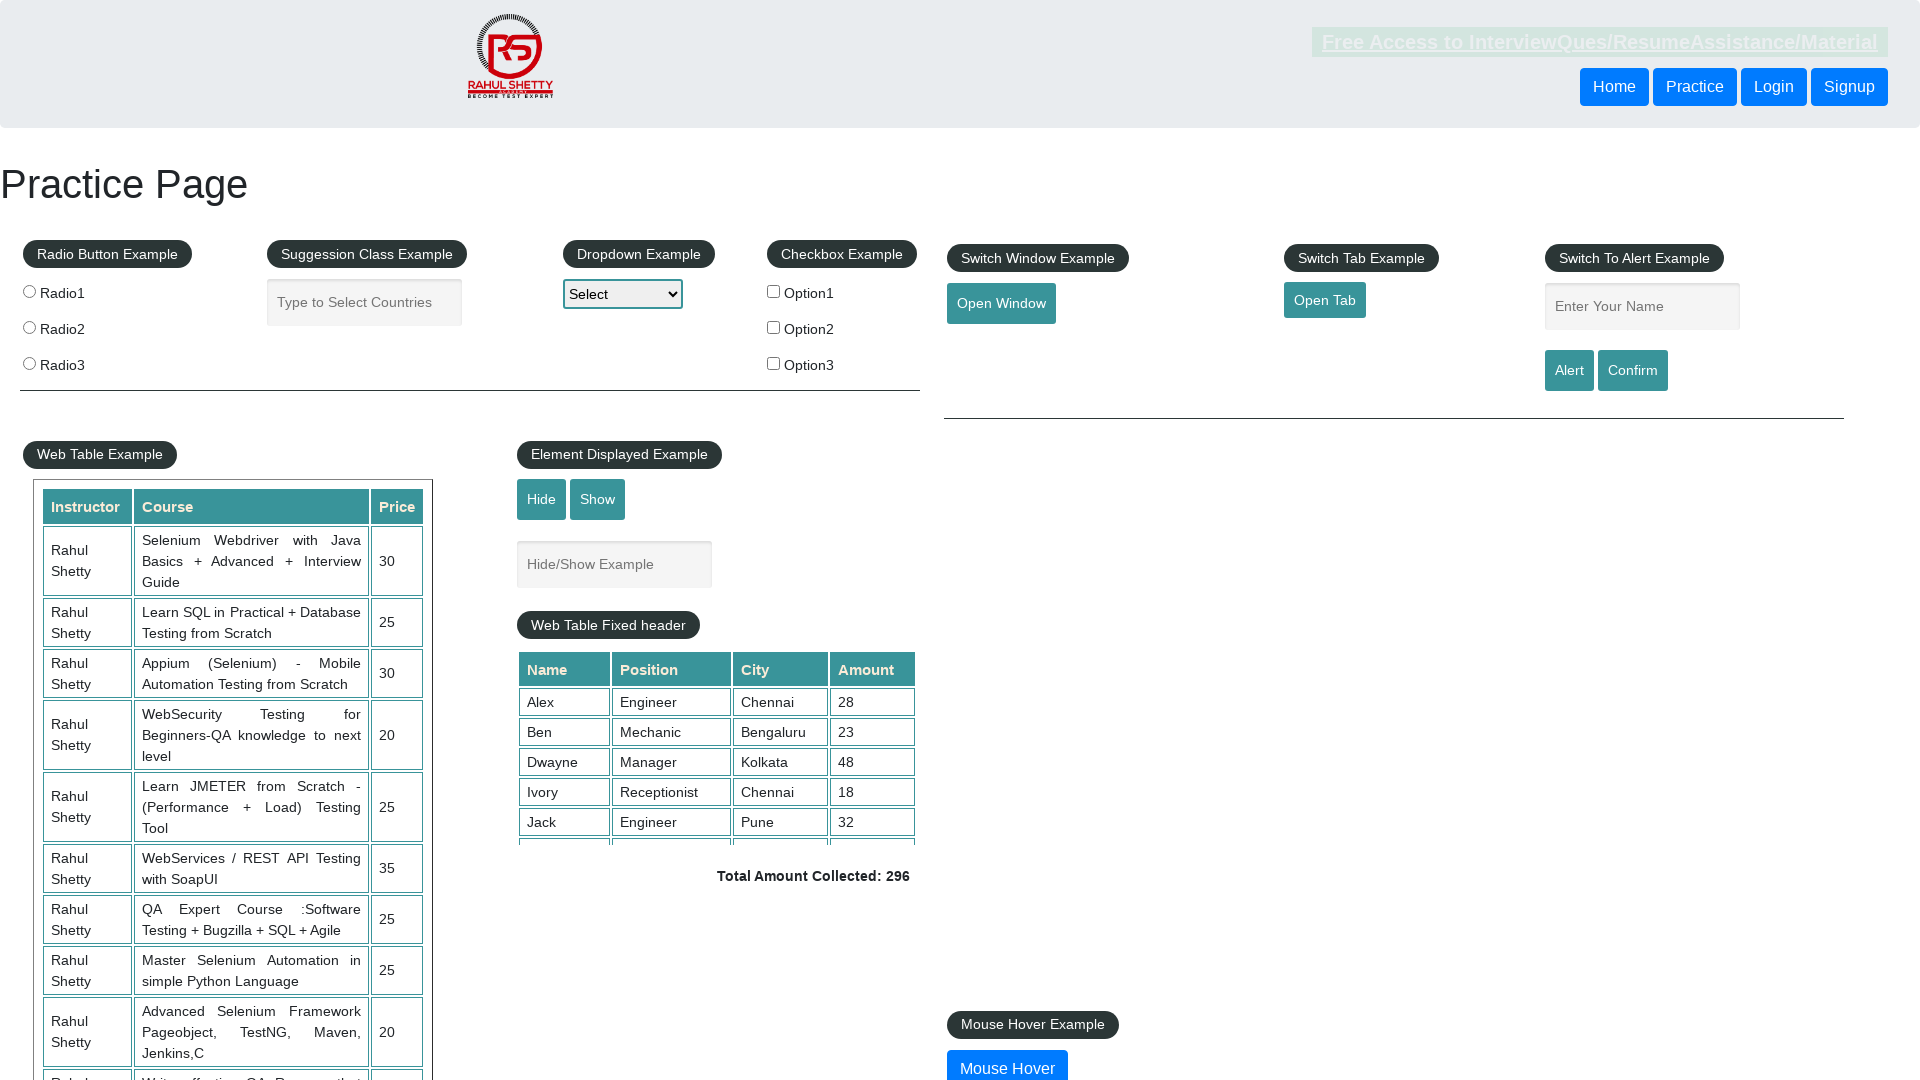

Scrolled main page down by 800 pixels
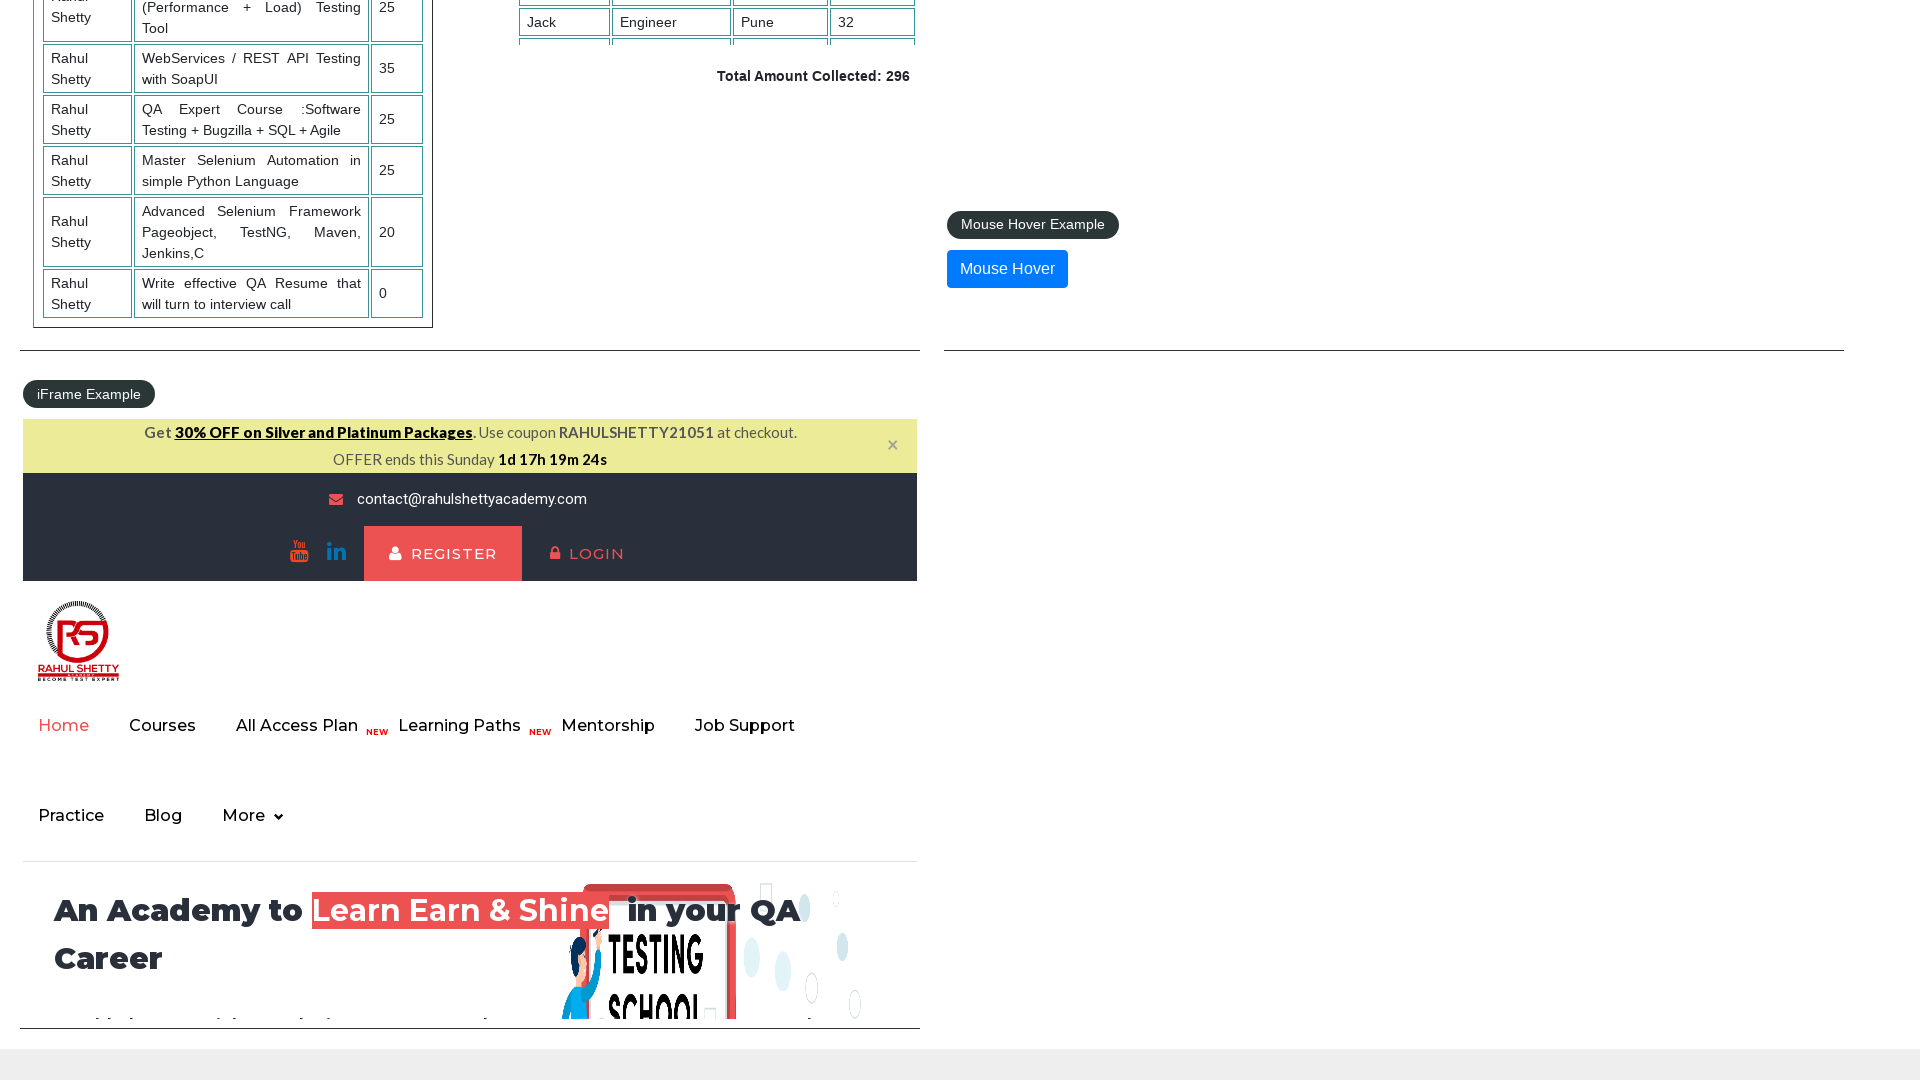

Scrolled fixed-header table element down by 100 pixels
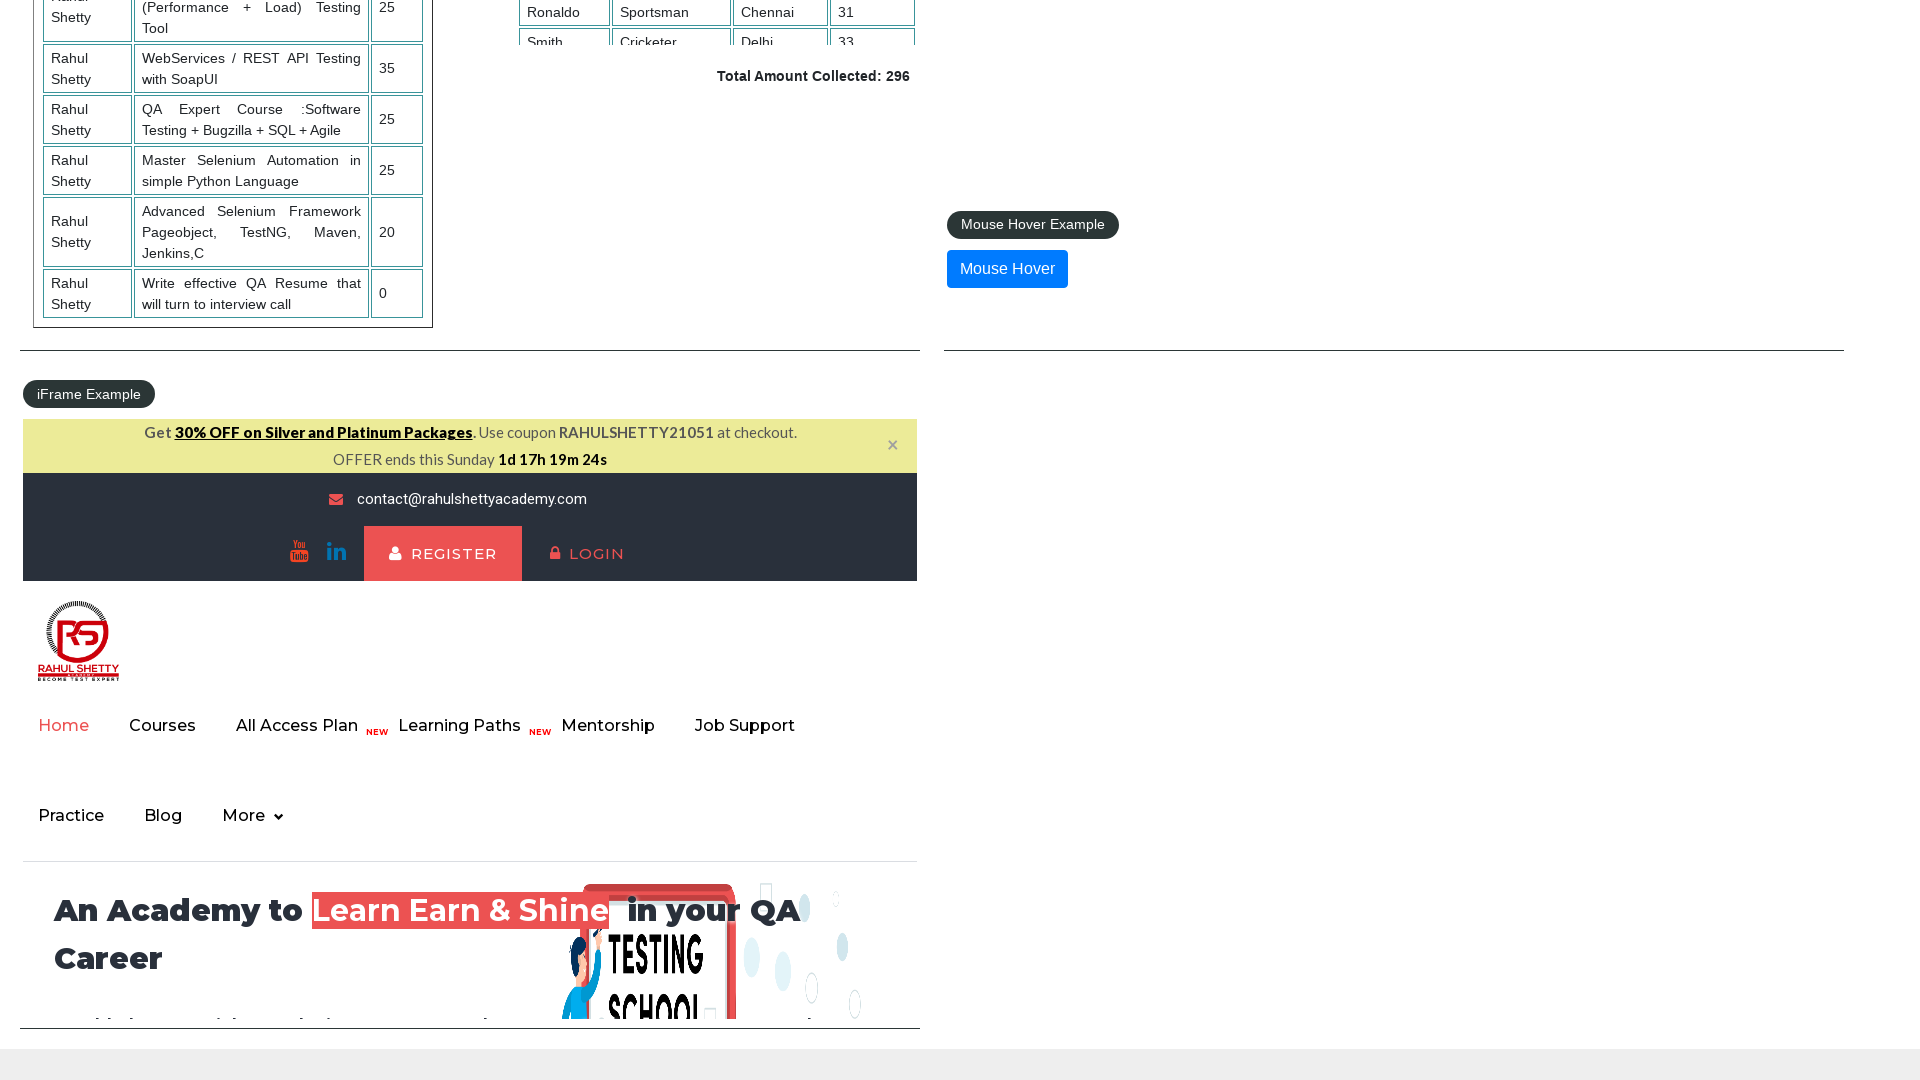

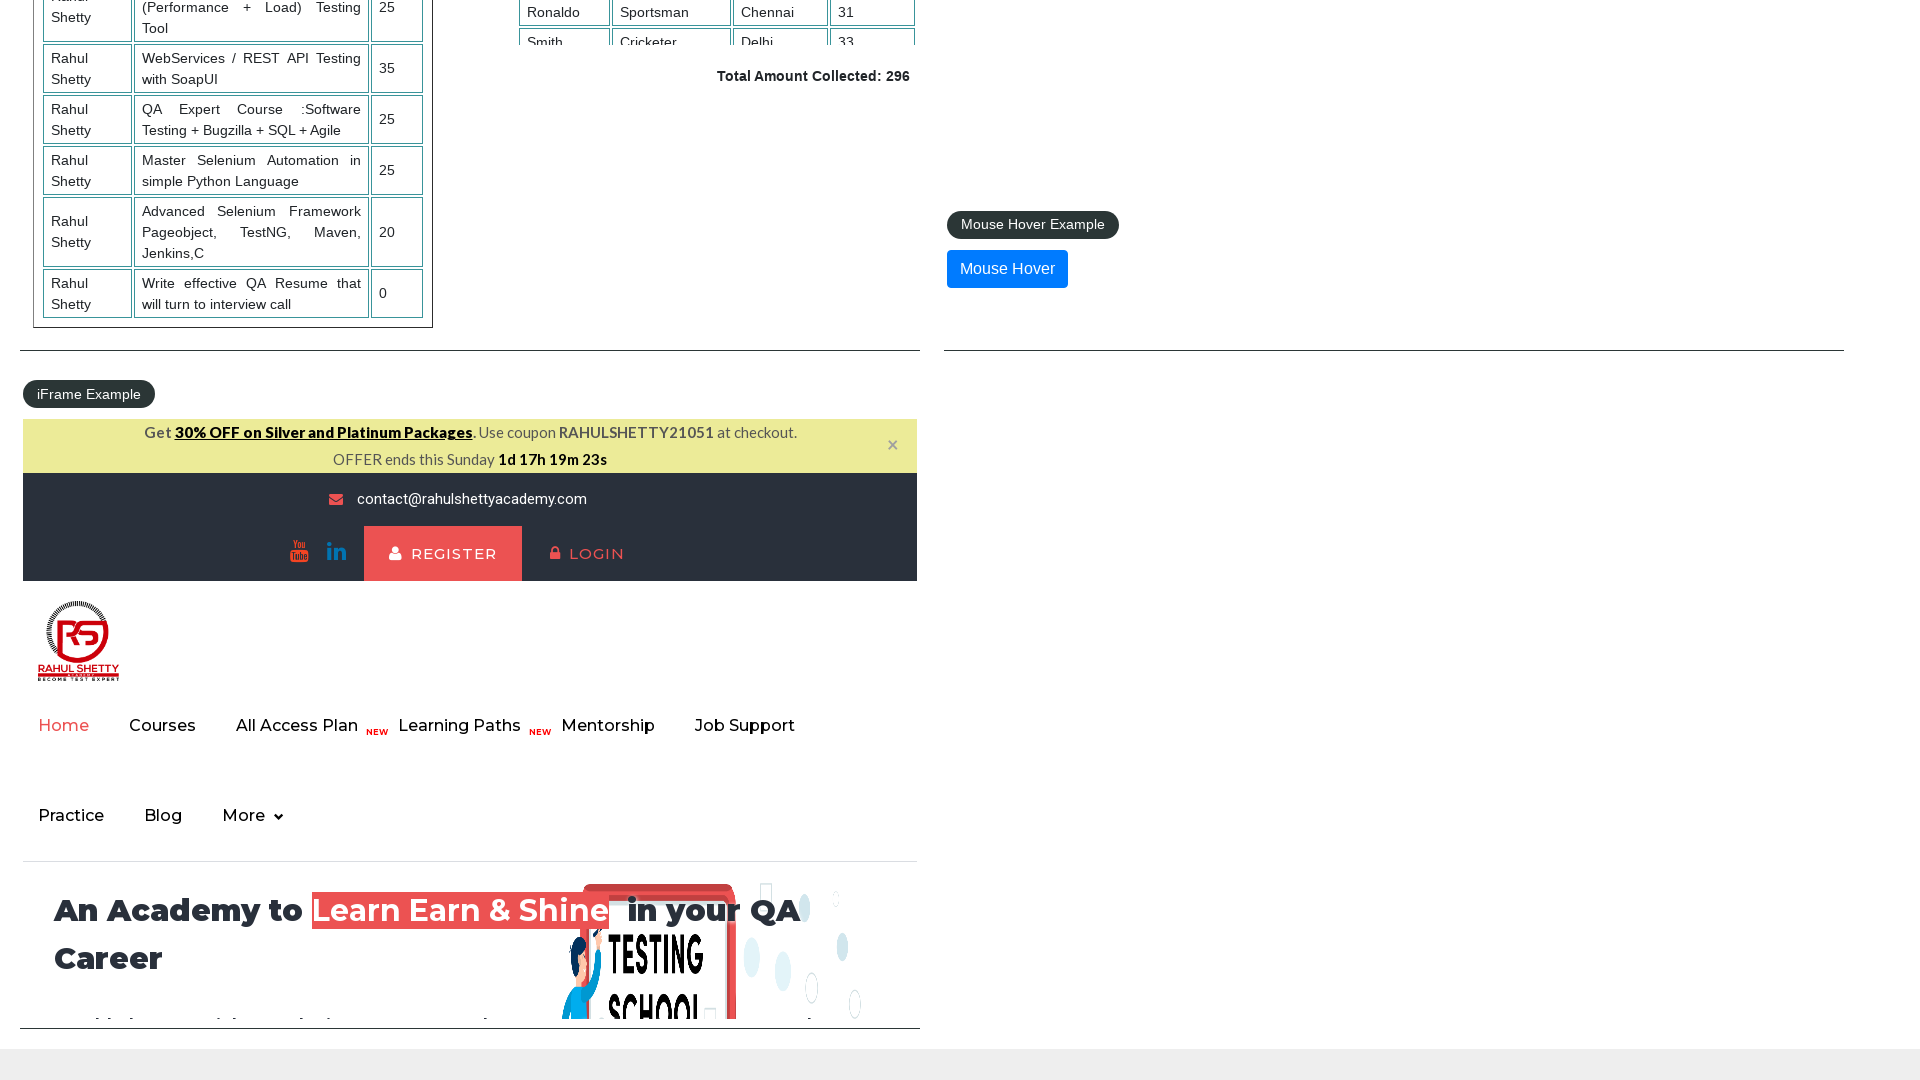